Opens a browser, navigates to greenstechnologys.com website, and maximizes the browser window to verify basic browser launch functionality.

Starting URL: http://www.greenstechnologys.com/

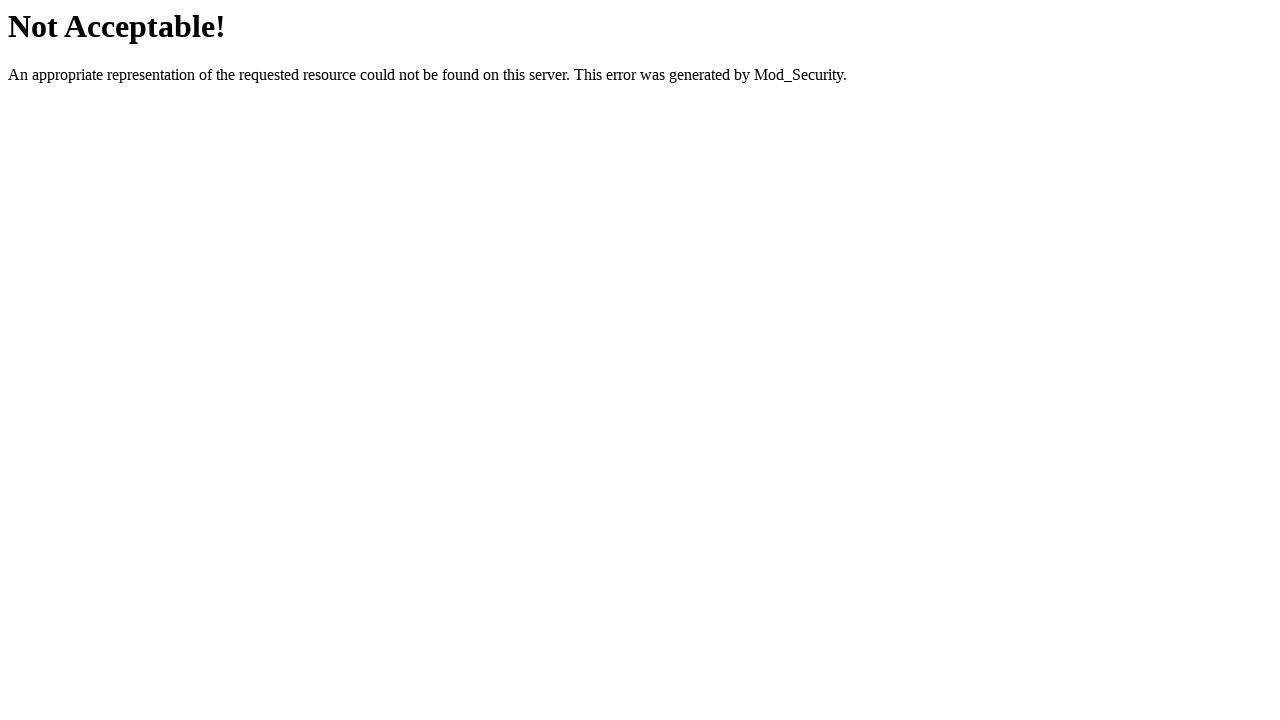

Set browser viewport to 1920x1080
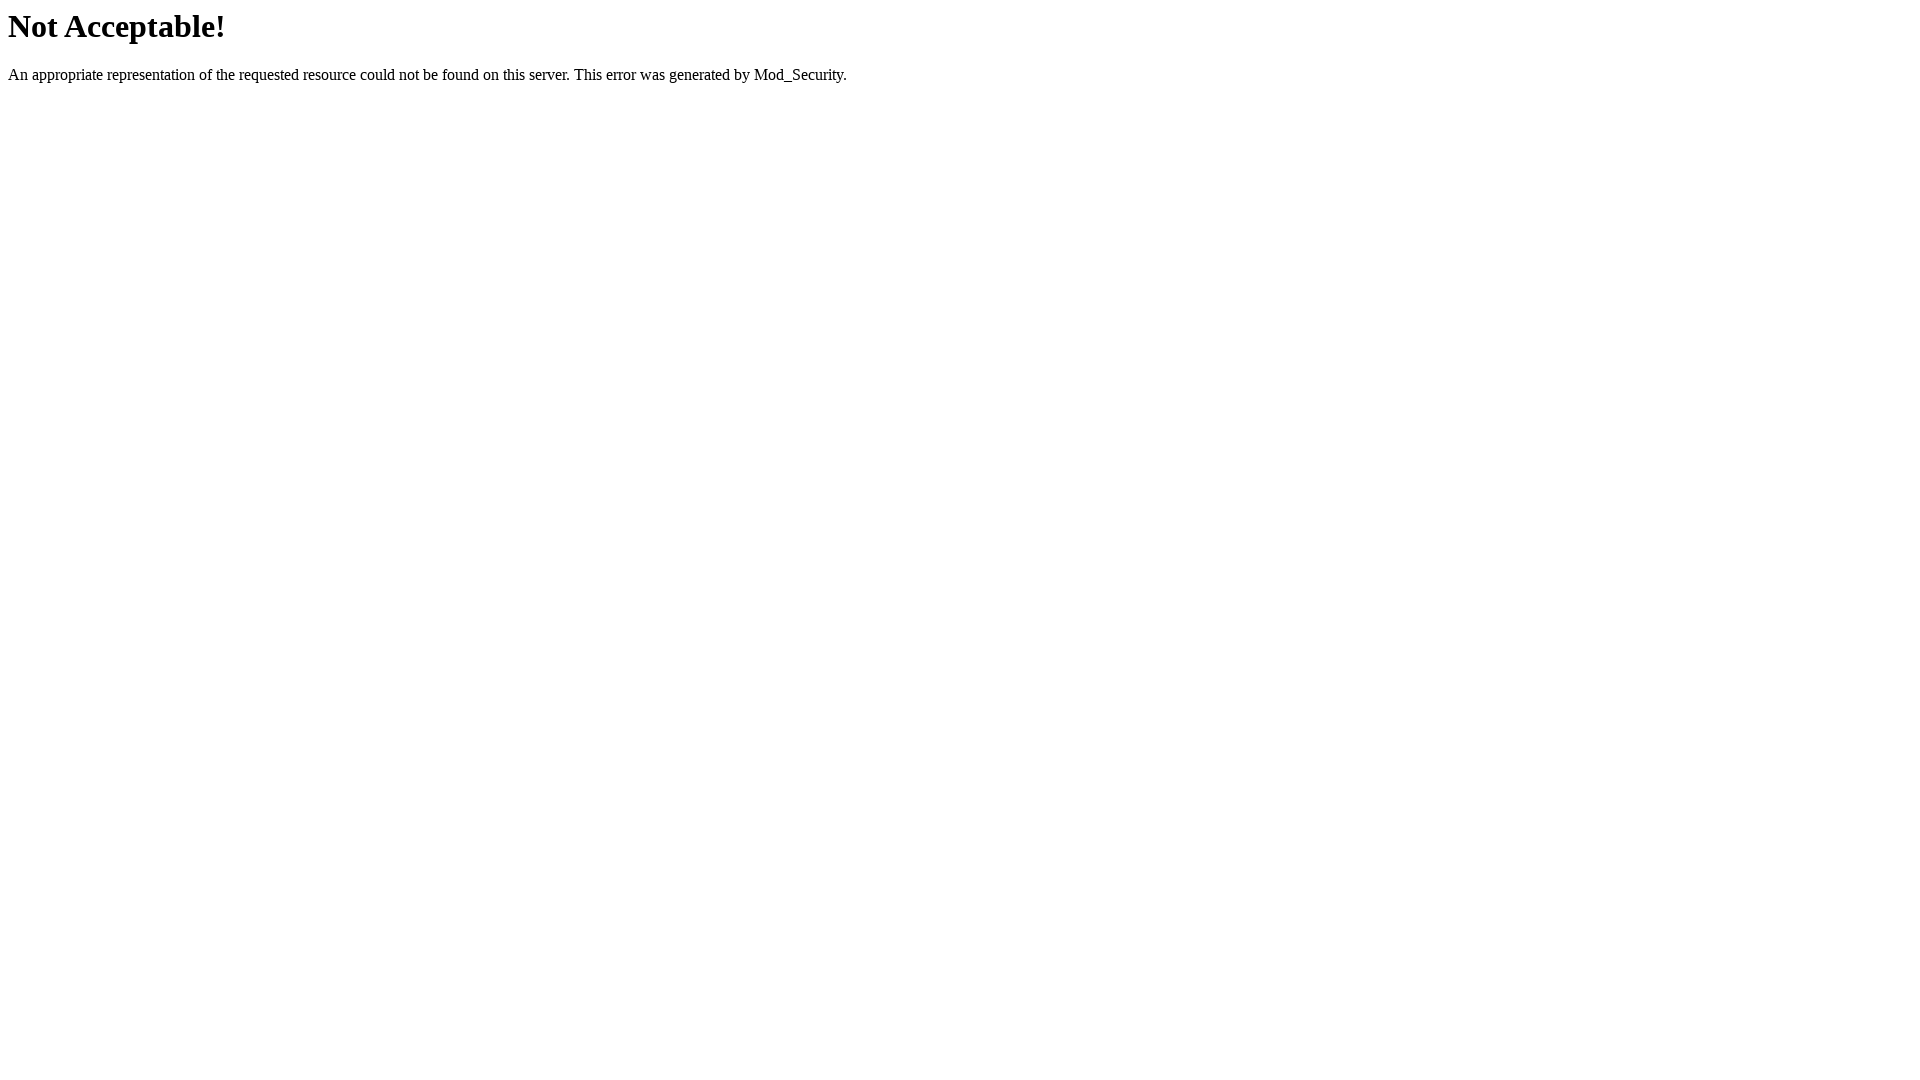

Page loaded (domcontentloaded state reached)
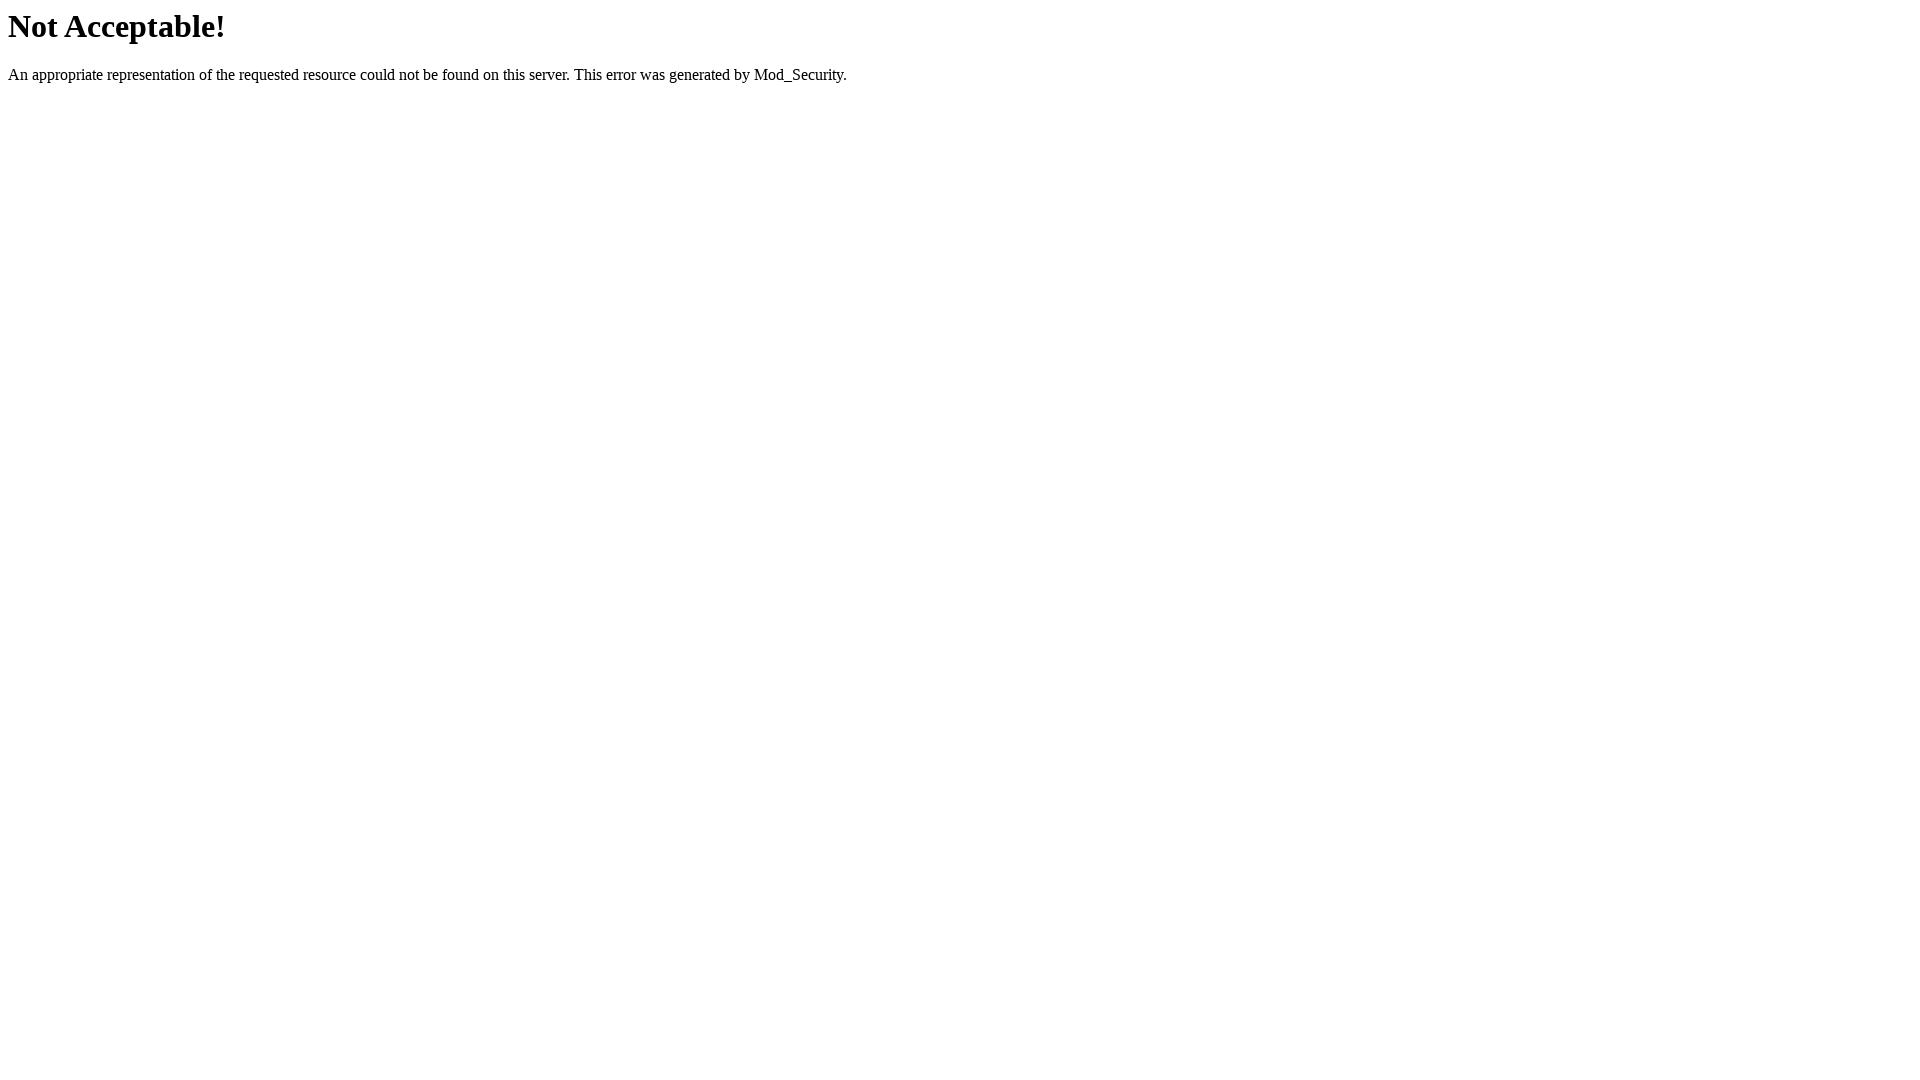

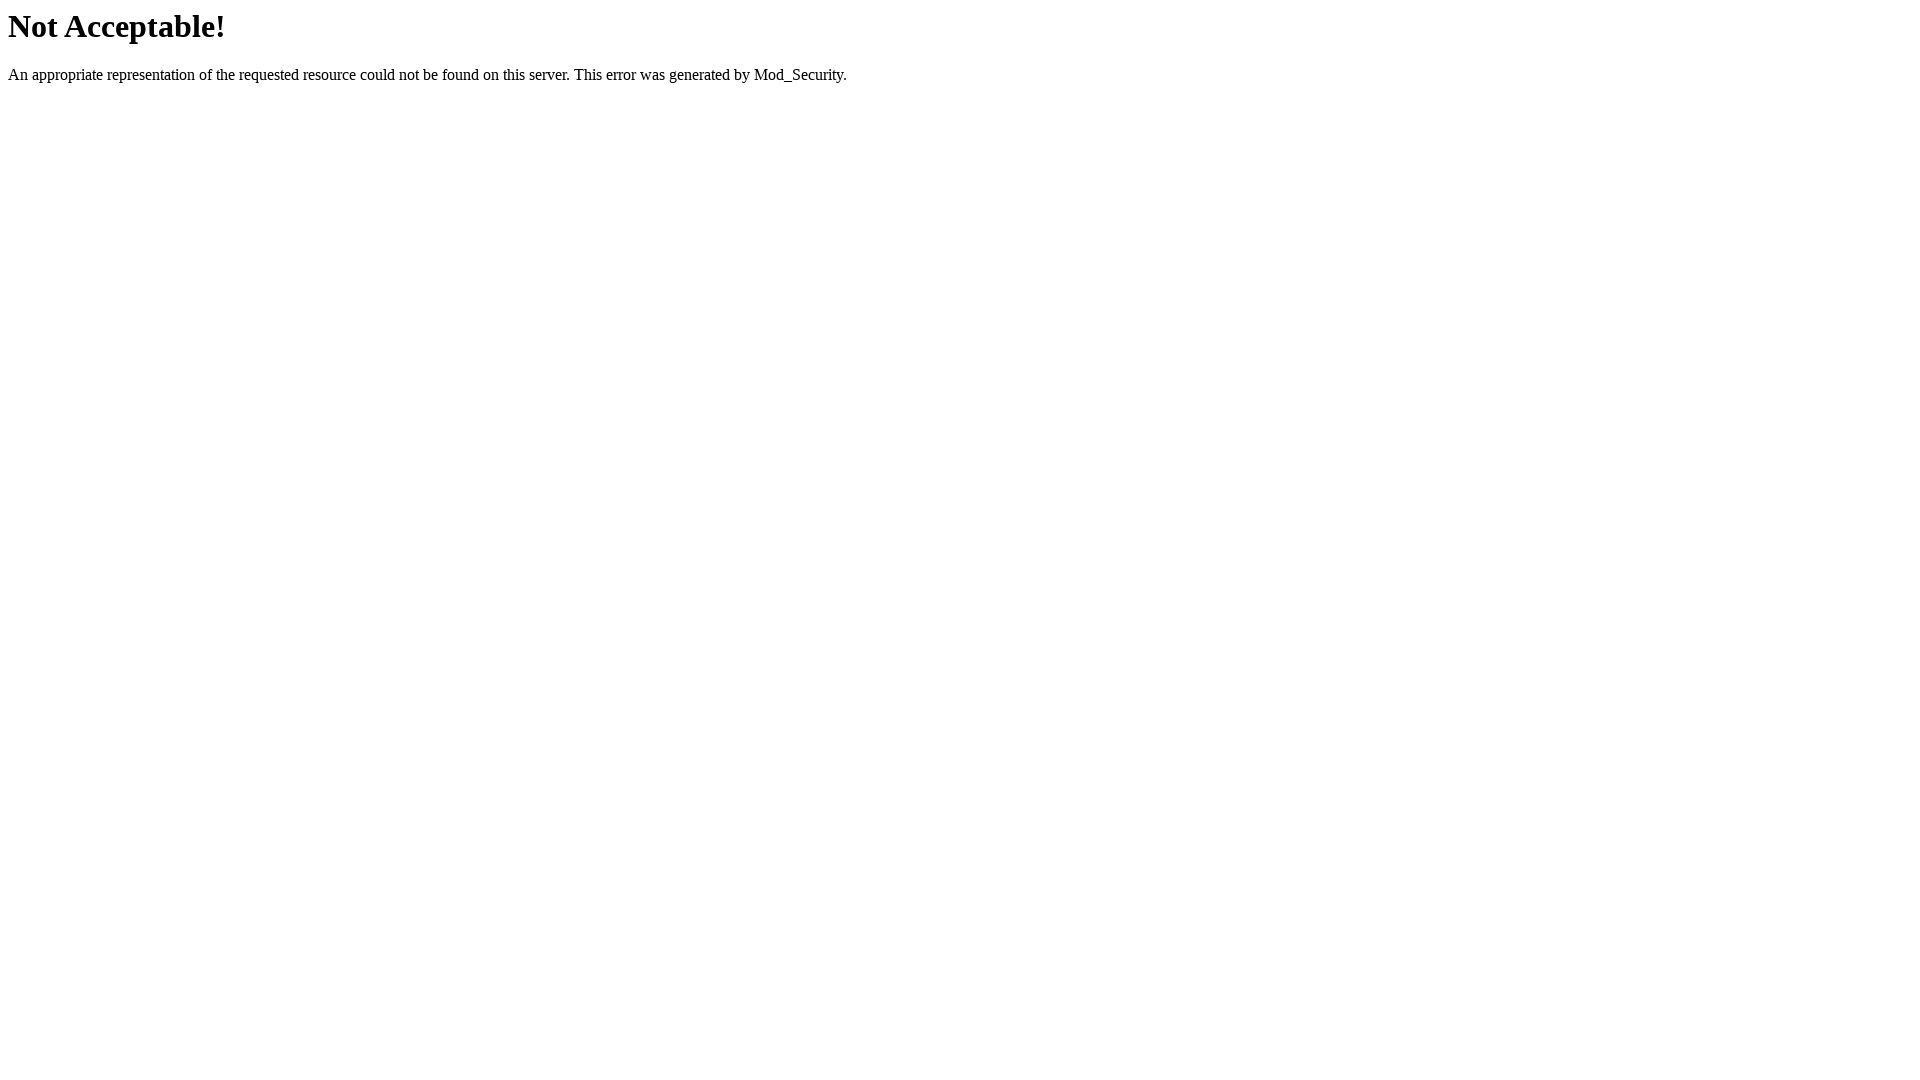